Tests navigation and form interaction by filling a textarea, navigating to another page via a link, then navigating back and clearing the textarea field

Starting URL: http://omayo.blogspot.com/

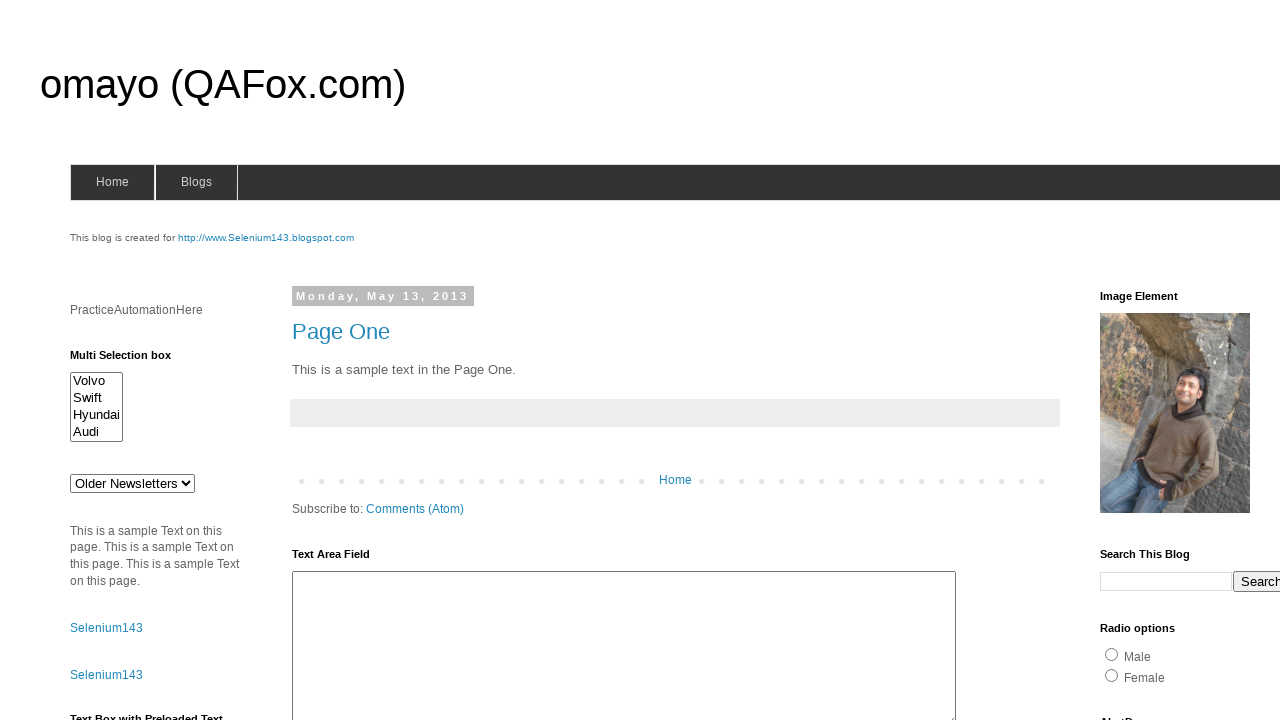

Filled textarea with 'madhu' on textarea#ta1
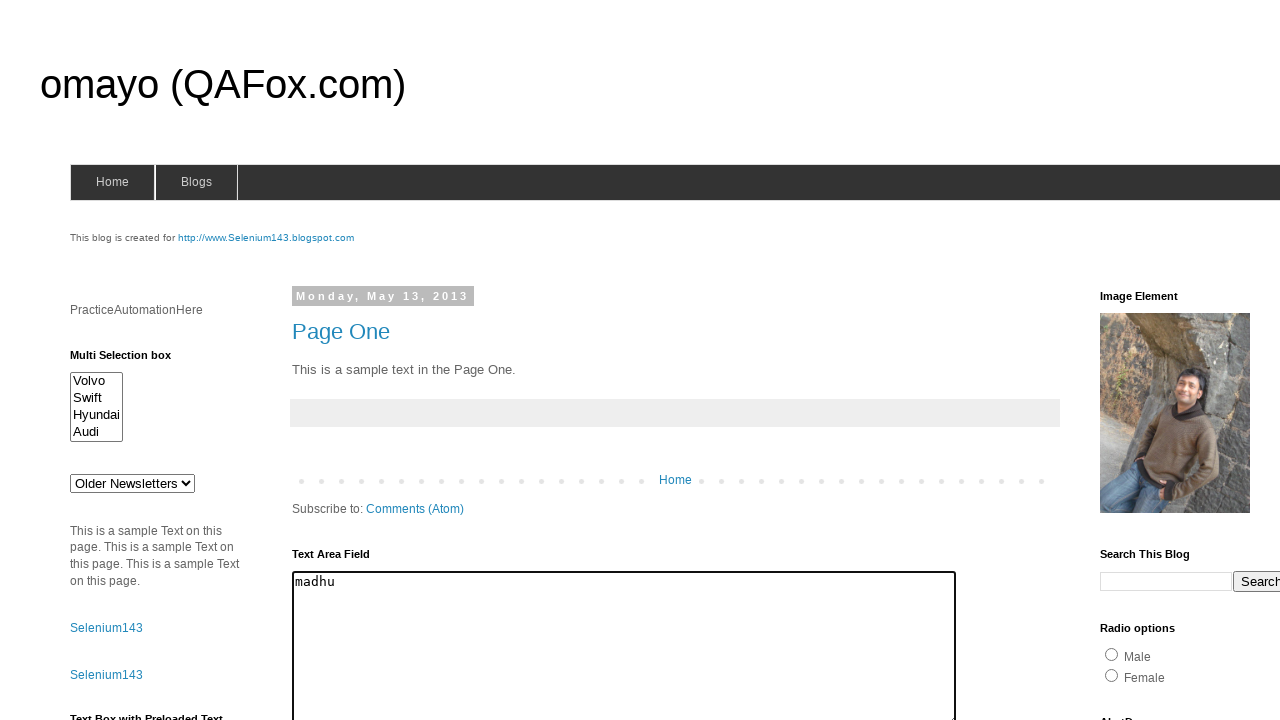

Clicked compendiumdev link to navigate to another page at (1160, 360) on a:has-text('compendiumdev')
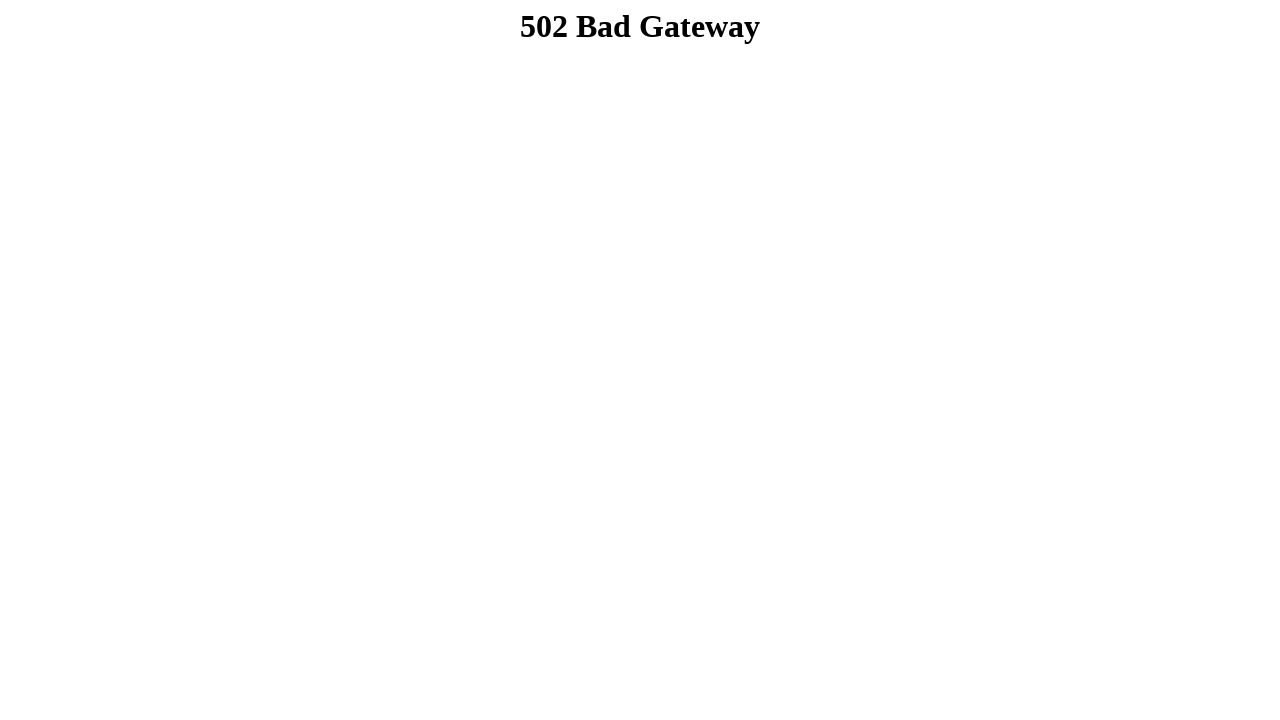

Navigated back to the original page
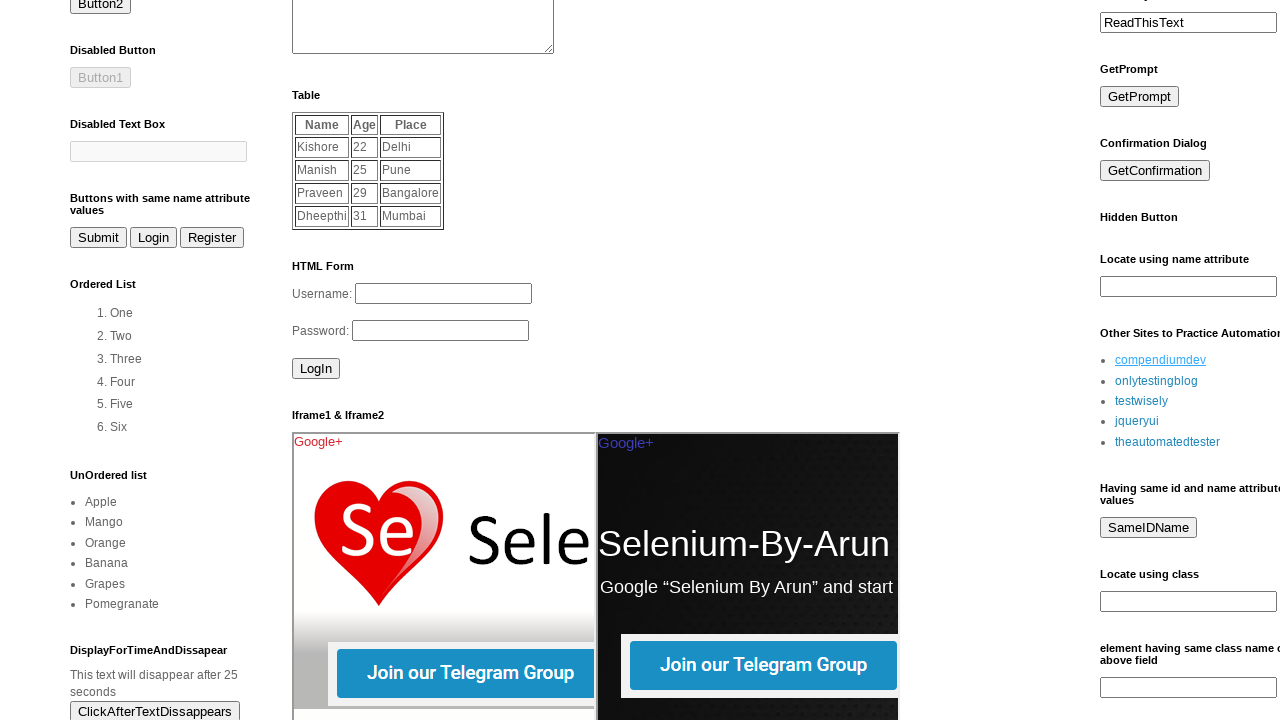

Cleared textarea field after navigation on textarea#ta1
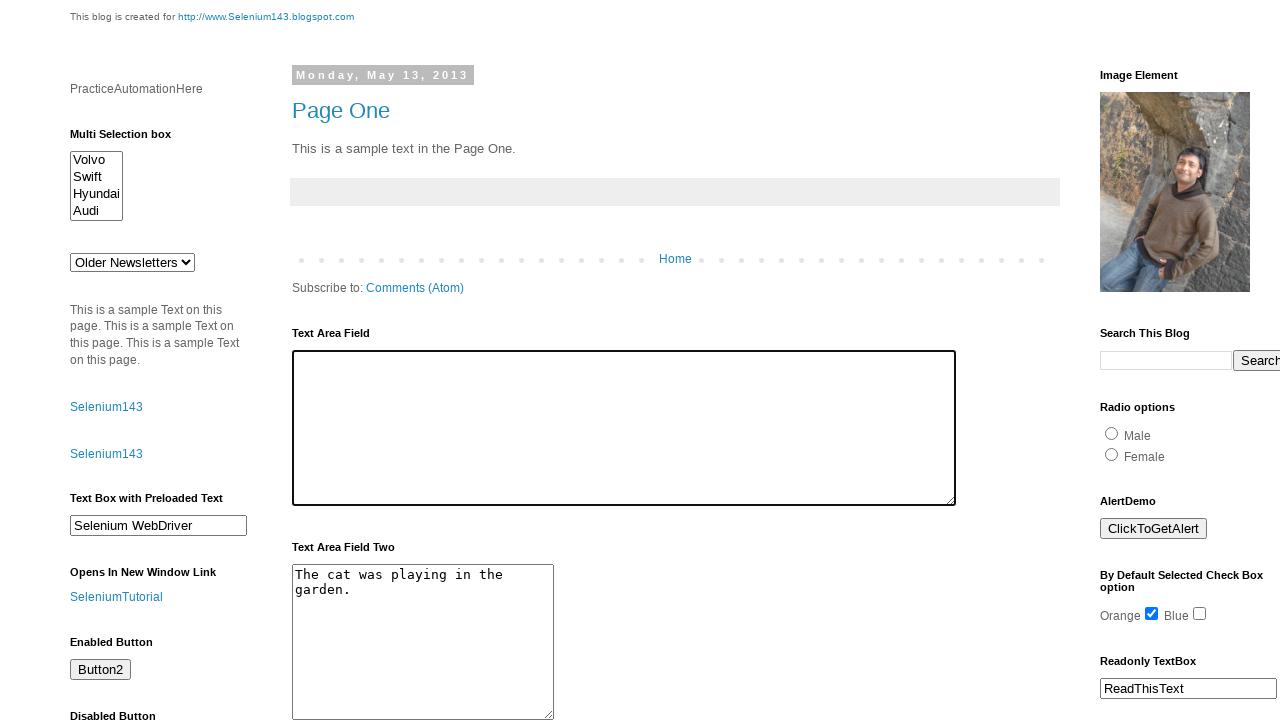

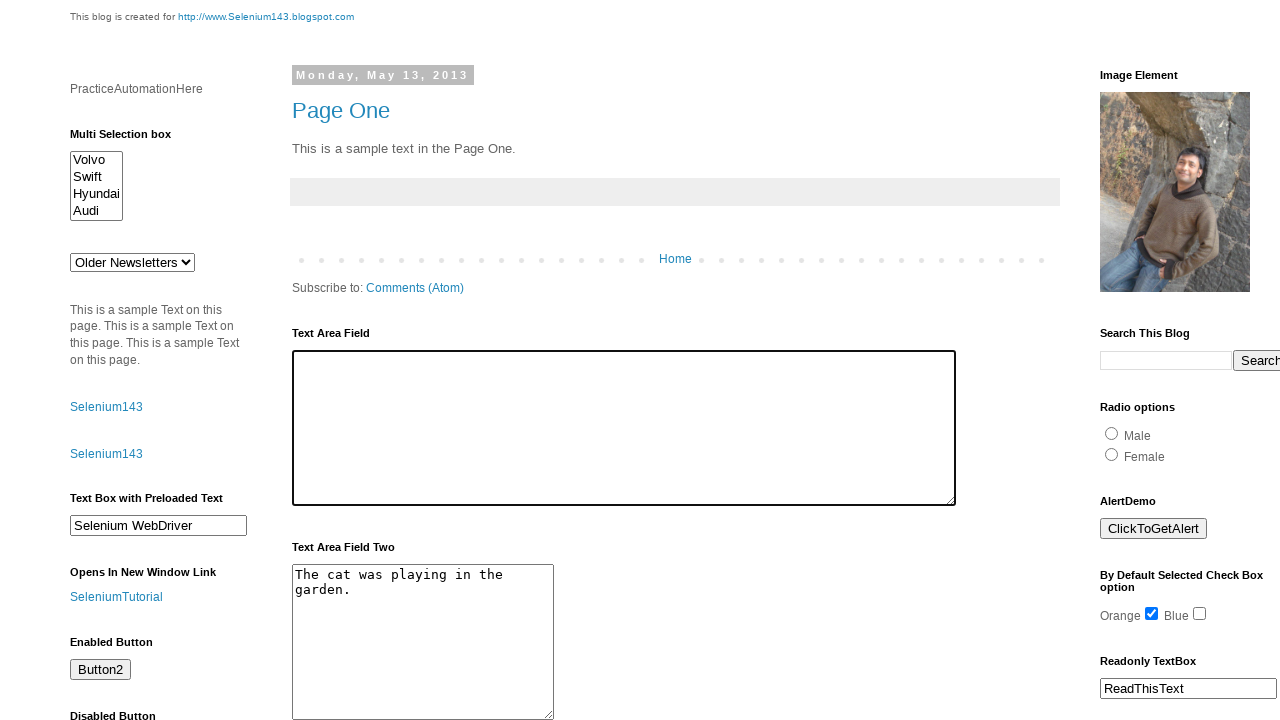